Performs a right-click (context click) action on a button element to test mouse interaction functionality

Starting URL: https://demoqa.com/buttons

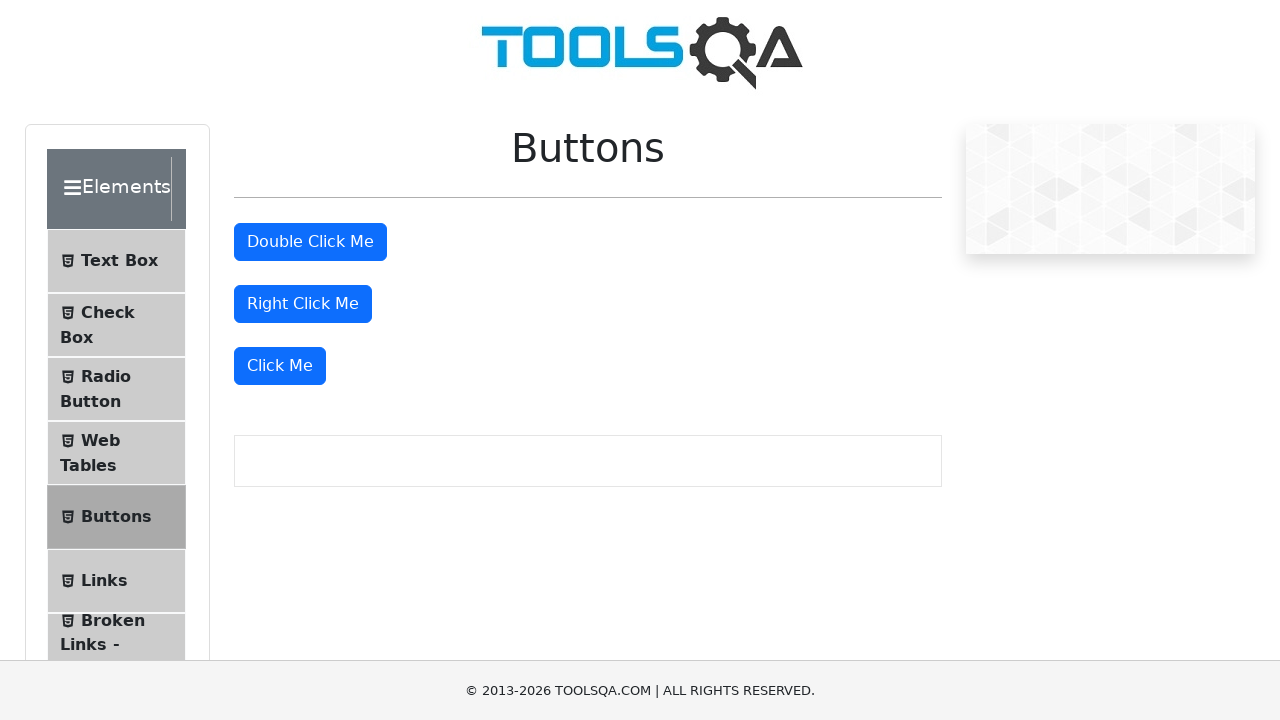

Performed right-click (context click) on the right-click button element at (303, 304) on #rightClickBtn
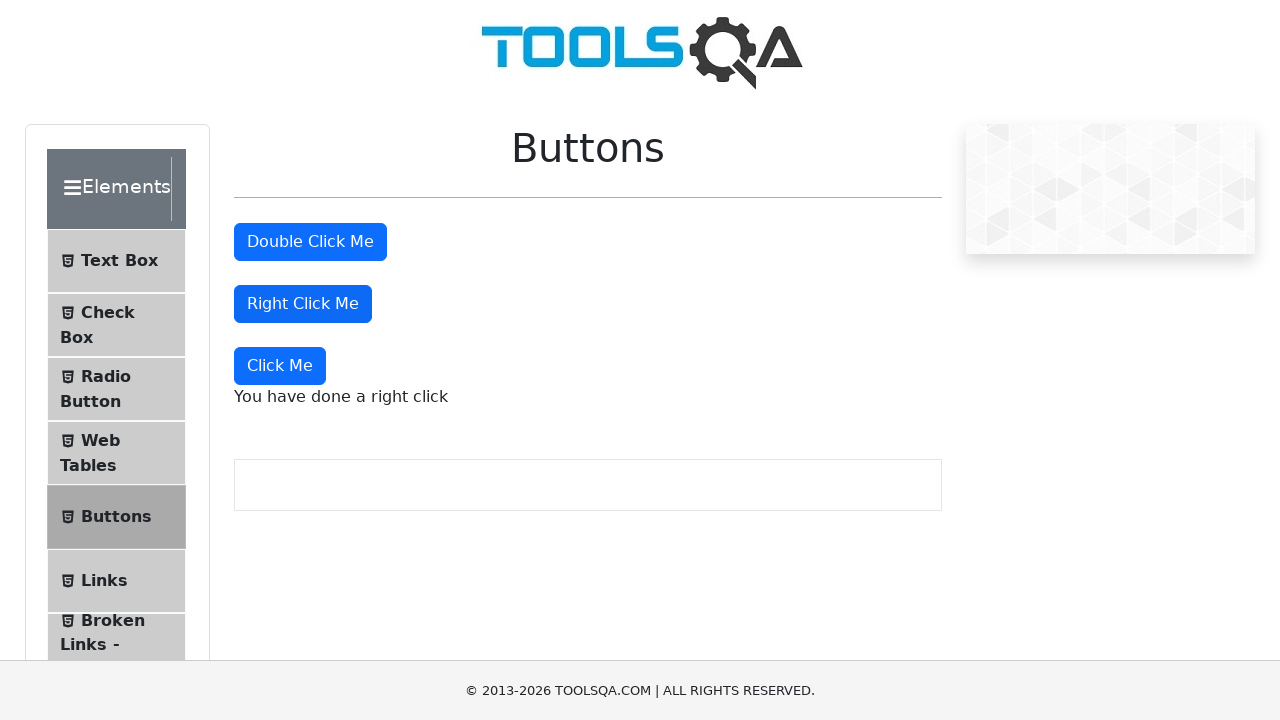

Verified right-click confirmation message appeared
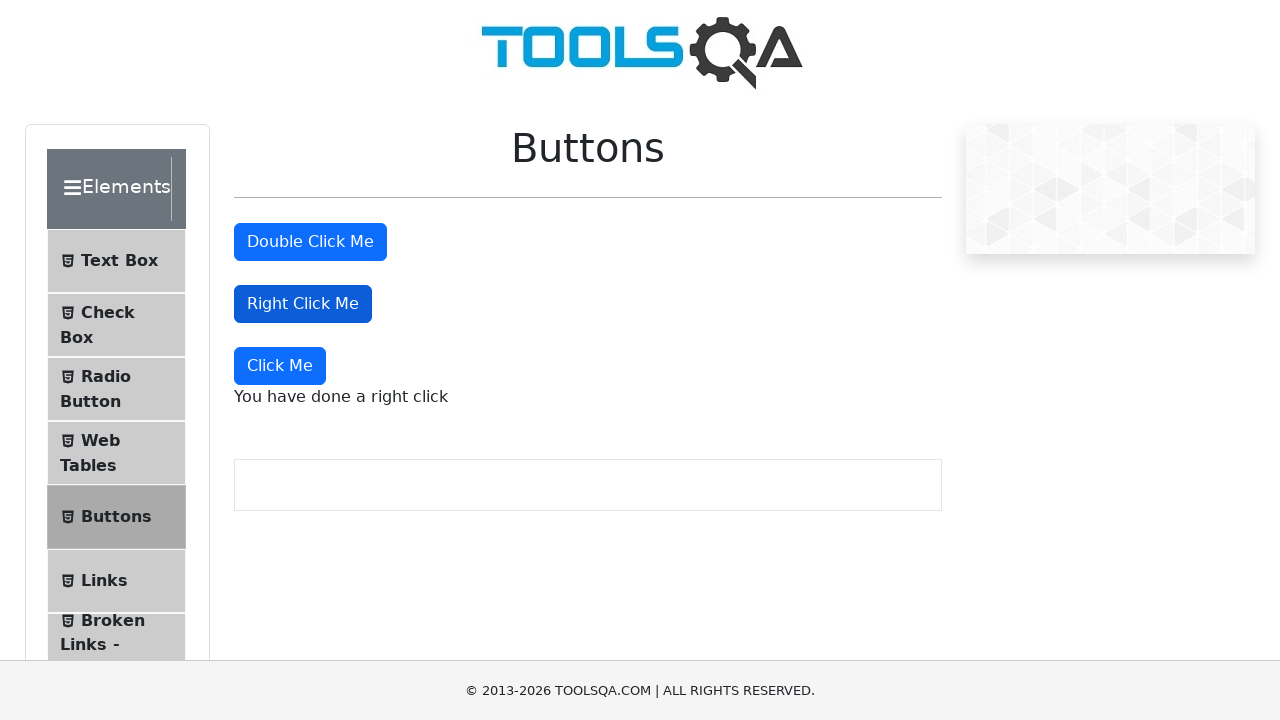

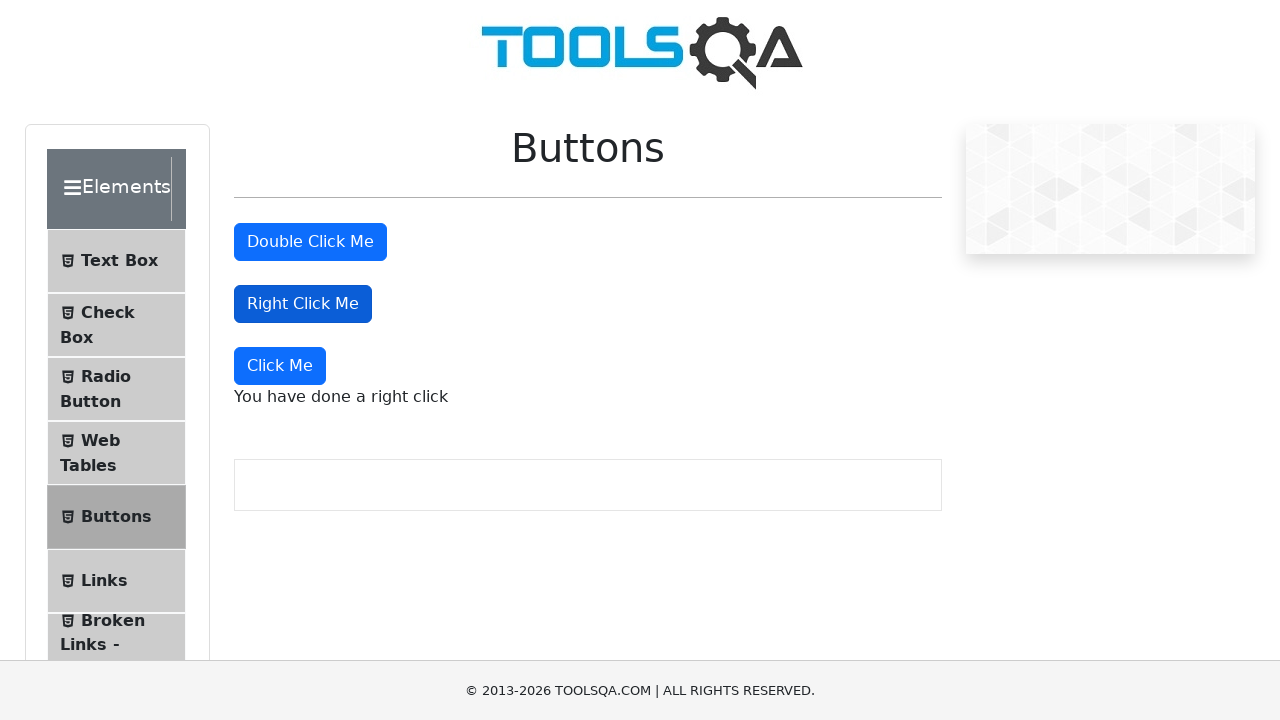